Tests checkbox functionality by checking and unchecking checkboxes

Starting URL: https://the-internet.herokuapp.com/checkboxes

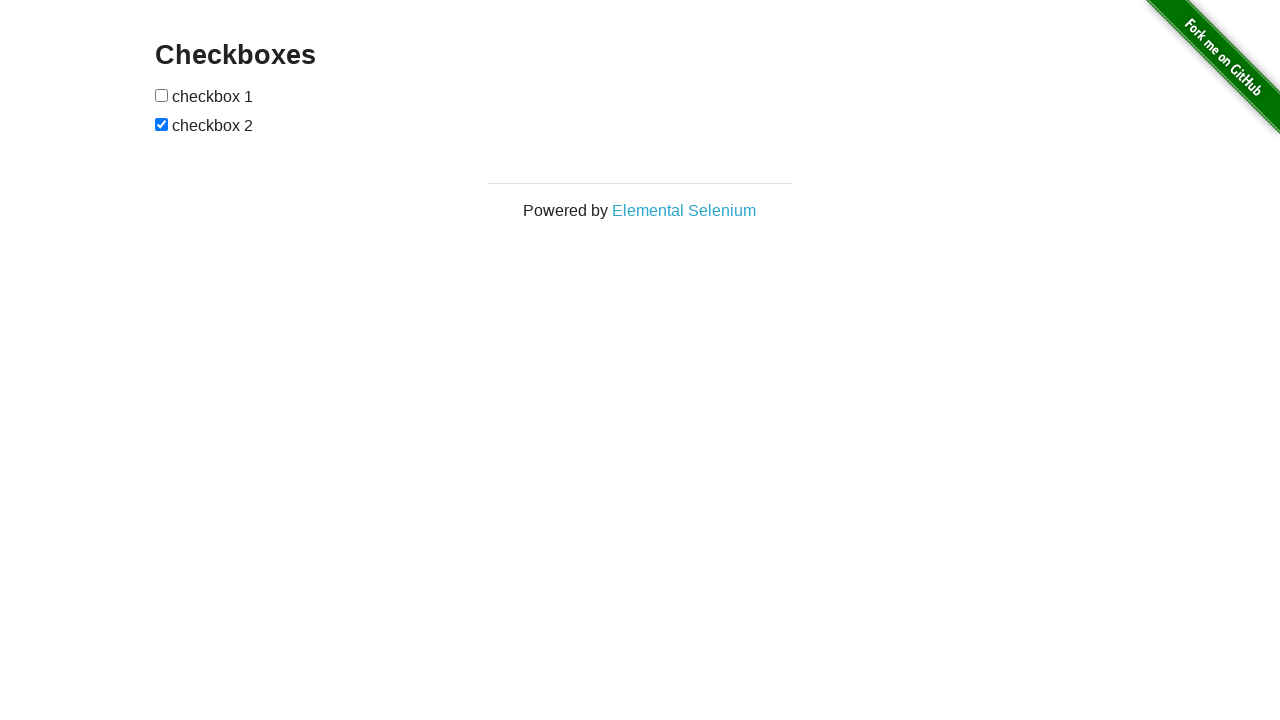

Checked first checkbox state
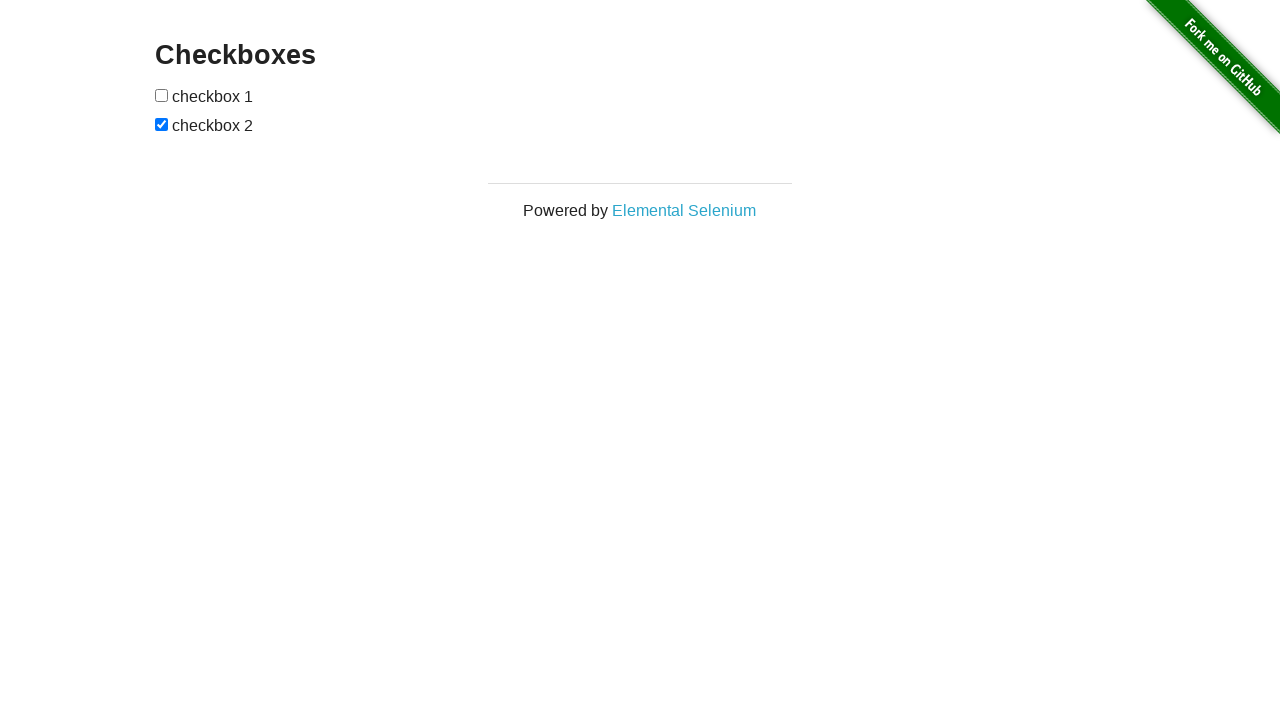

Checked first checkbox at (162, 95) on input[type='checkbox']:nth-child(1)
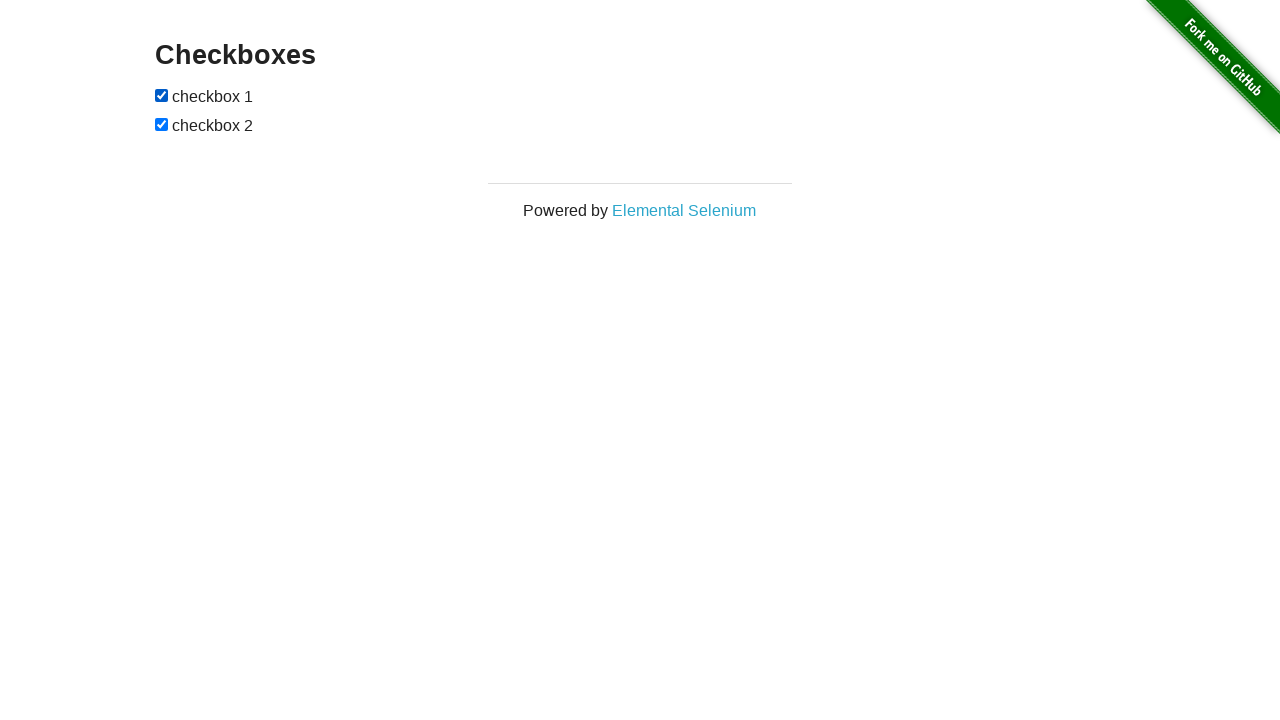

Confirmed first checkbox is checked
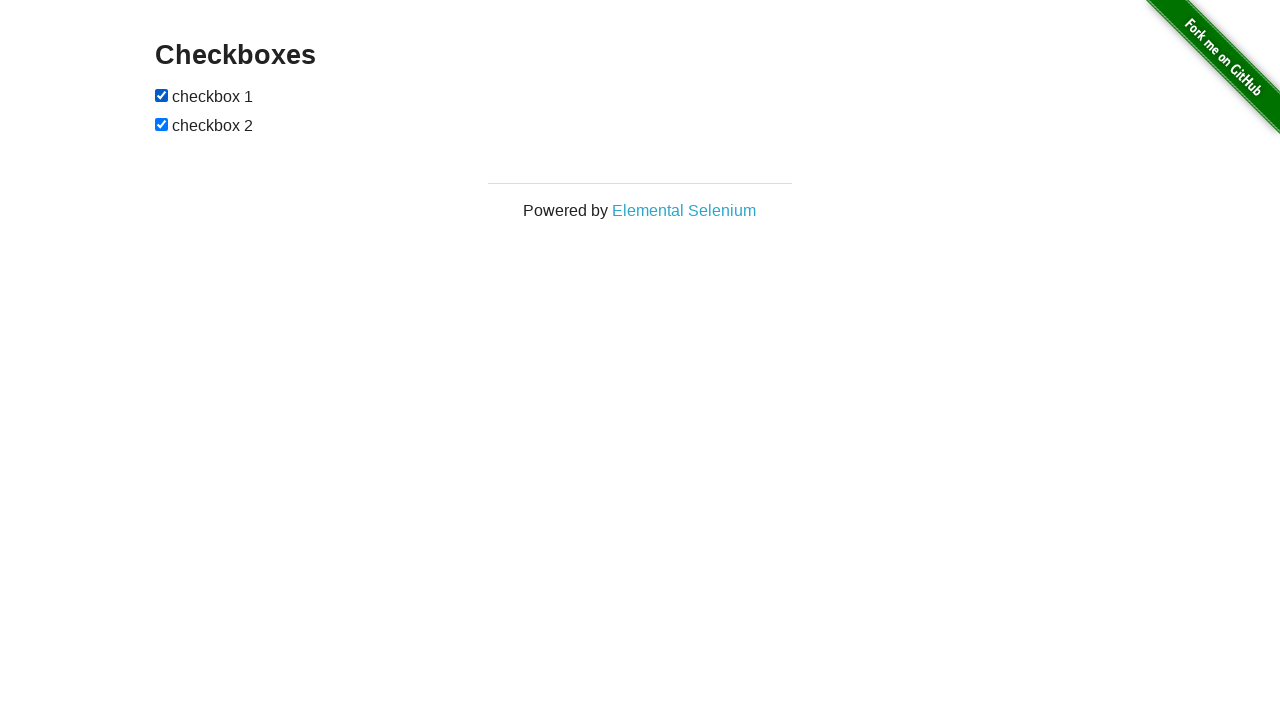

Unchecked first checkbox at (162, 95) on input[type='checkbox']:nth-child(1)
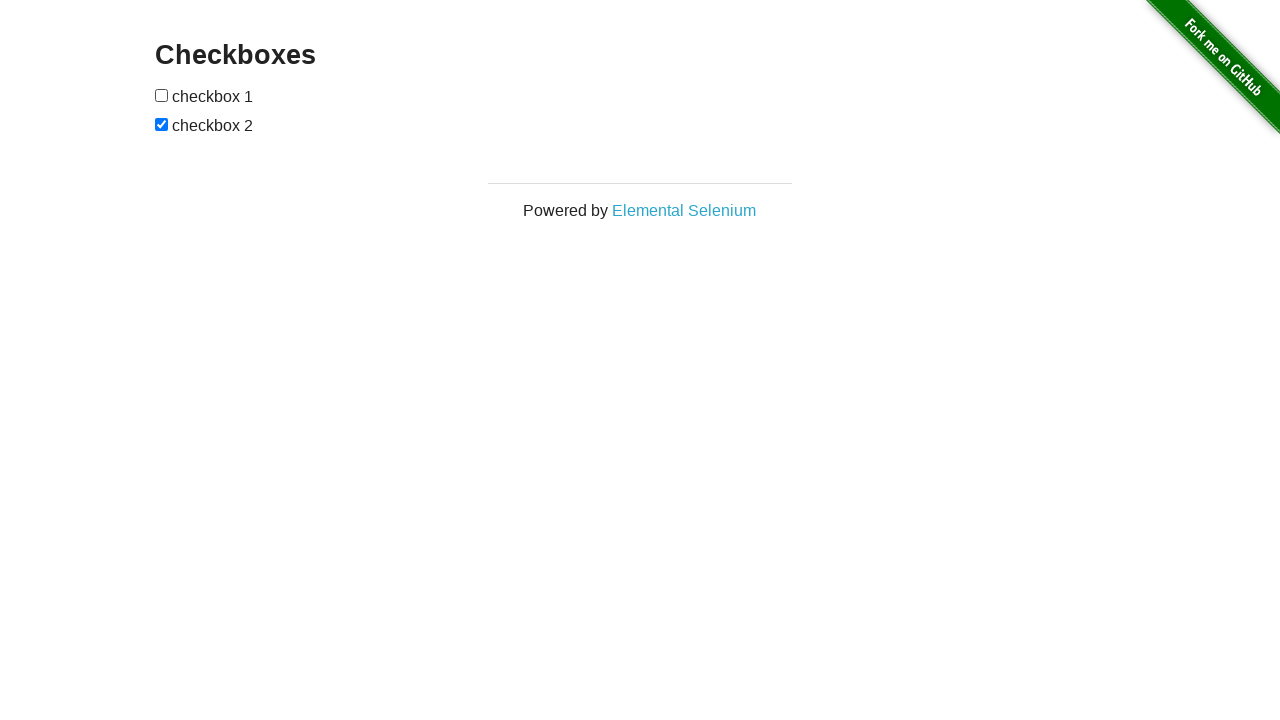

Confirmed second checkbox is checked
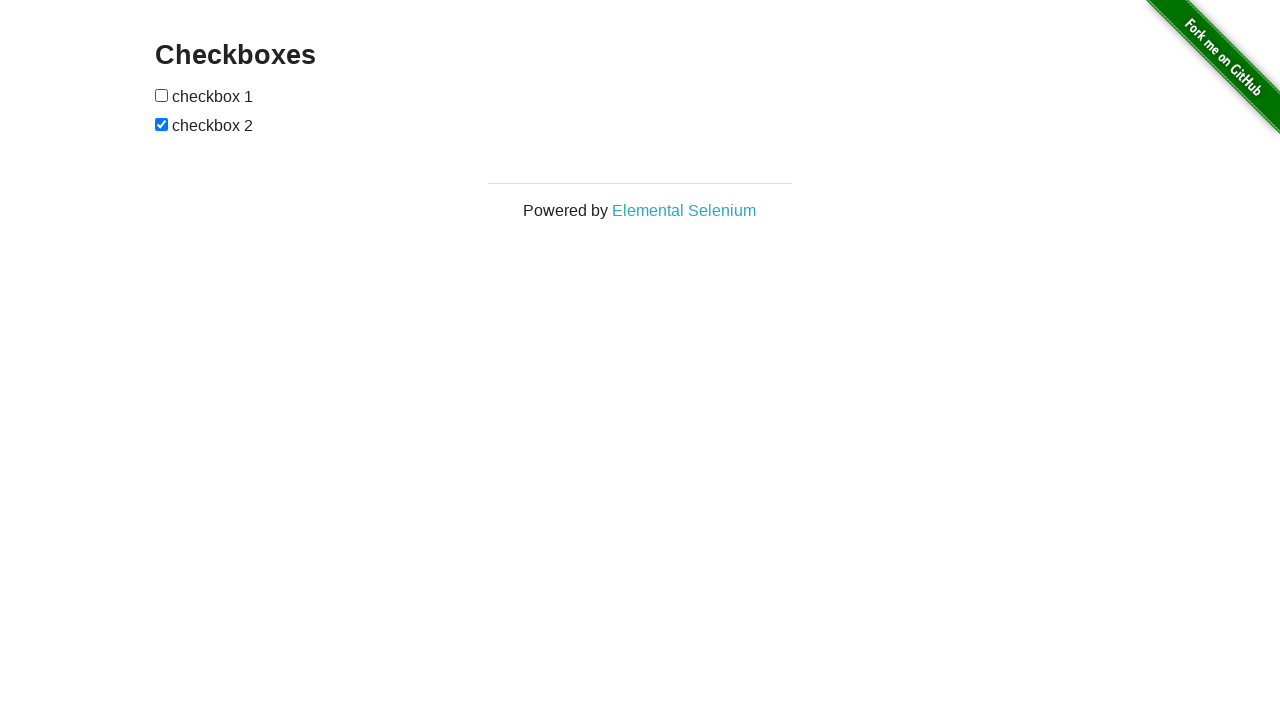

Unchecked second checkbox at (162, 124) on input[type='checkbox']:nth-child(3)
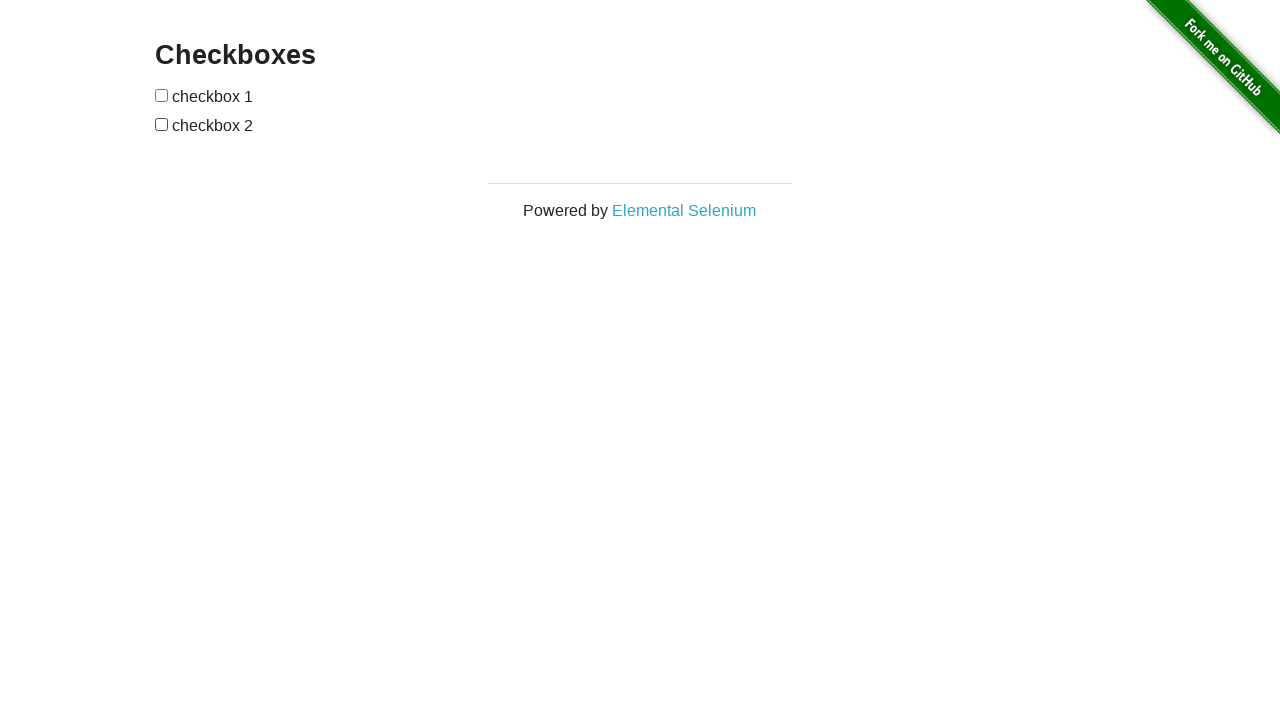

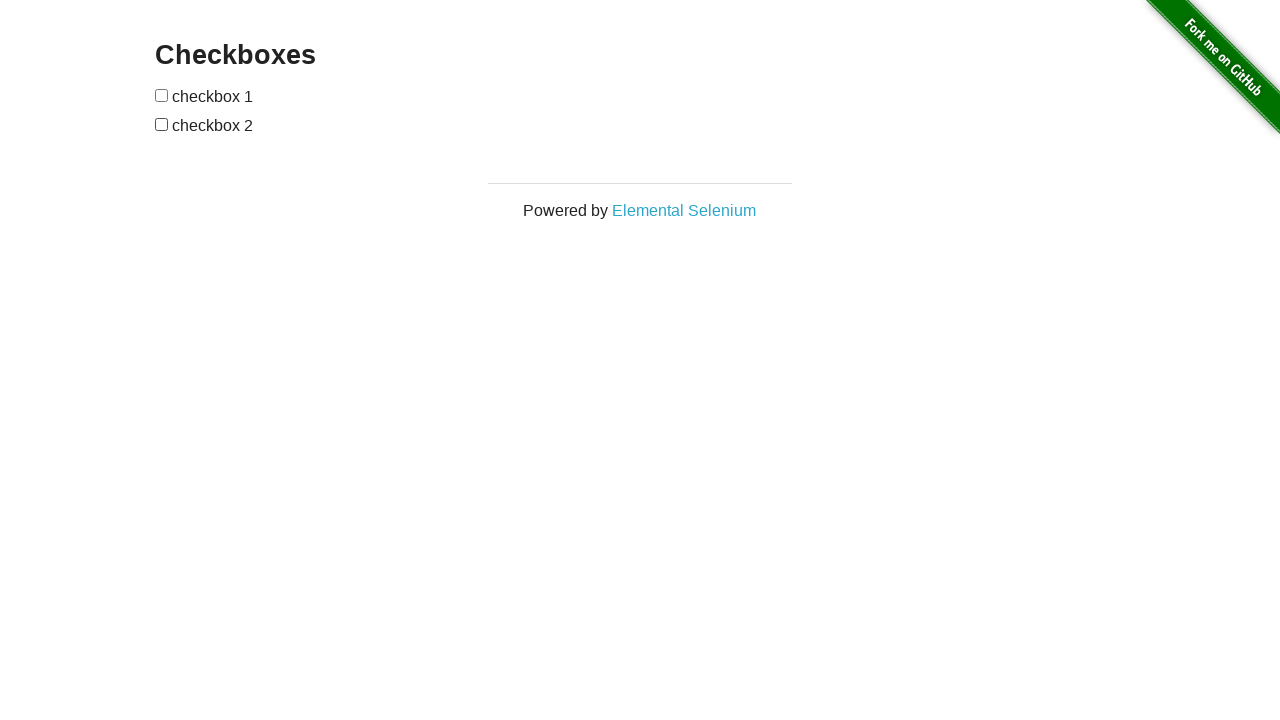